Tests drag and drop functionality by dragging an element by specified coordinates (50px right and 50px down) on the jQuery UI draggable demo page

Starting URL: https://jqueryui.com/draggable/

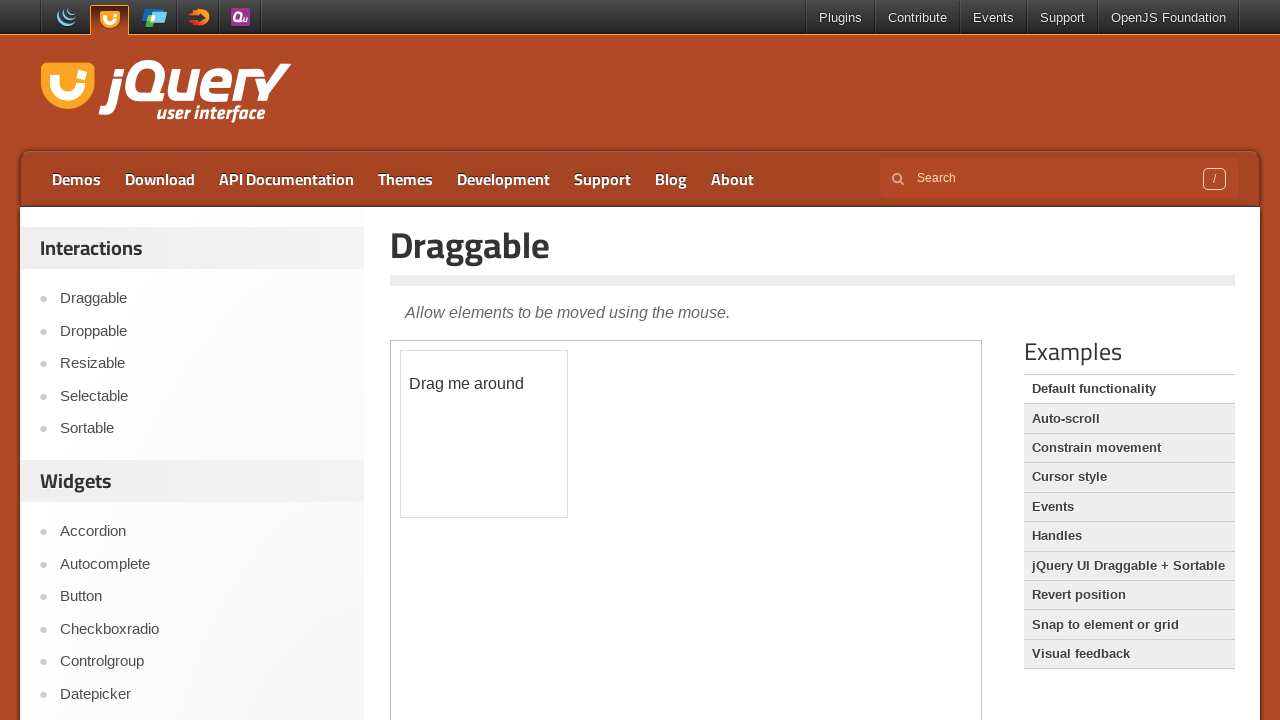

Navigated to jQuery UI draggable demo page
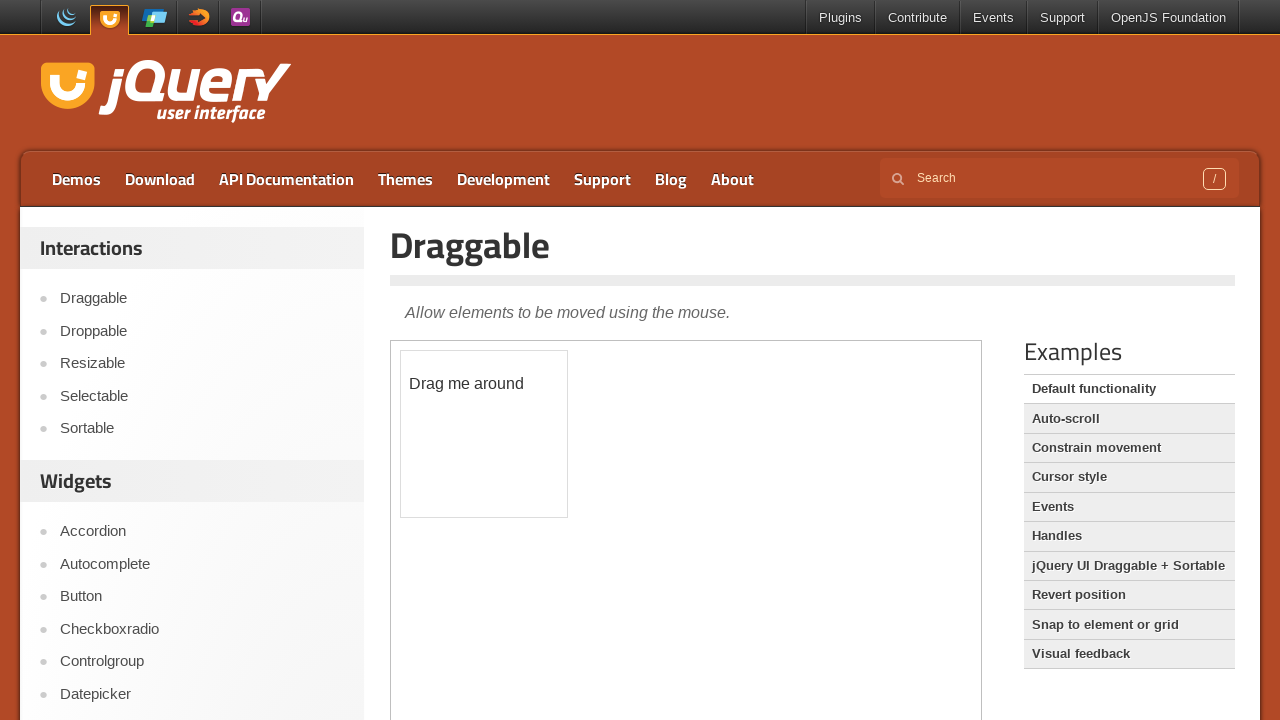

Located the iframe containing the draggable demo
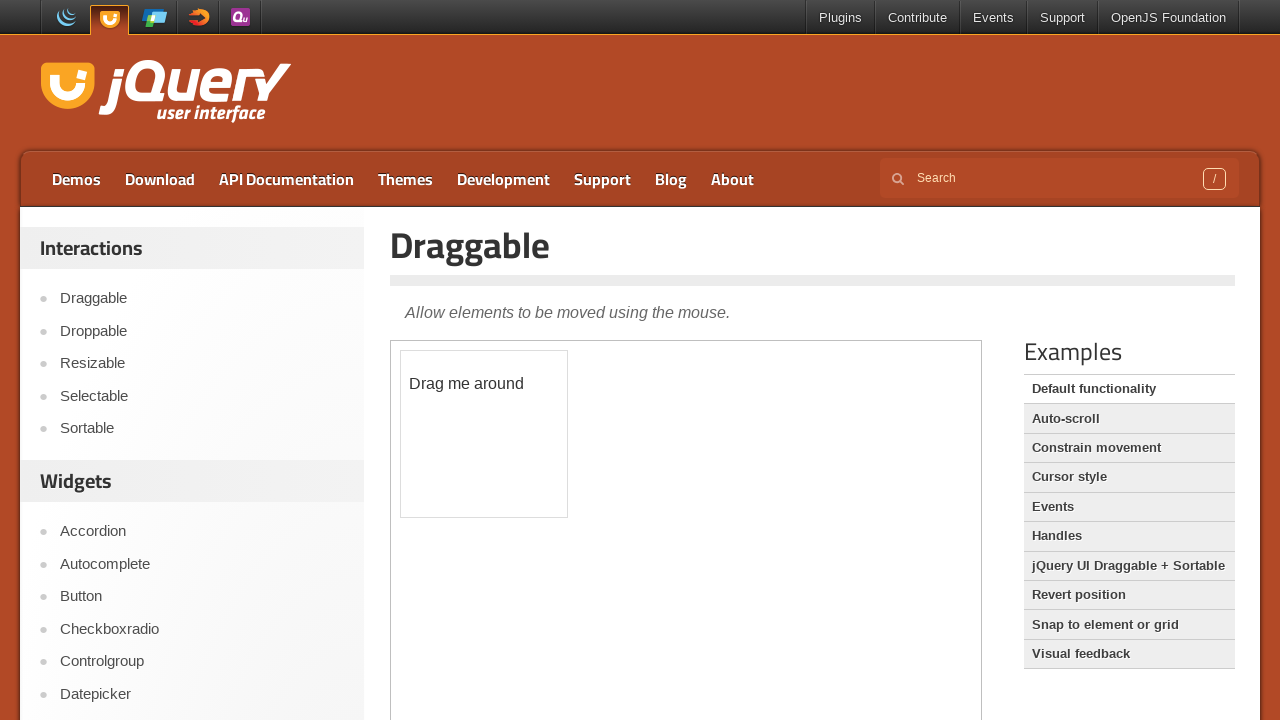

Located the draggable element with id 'draggable'
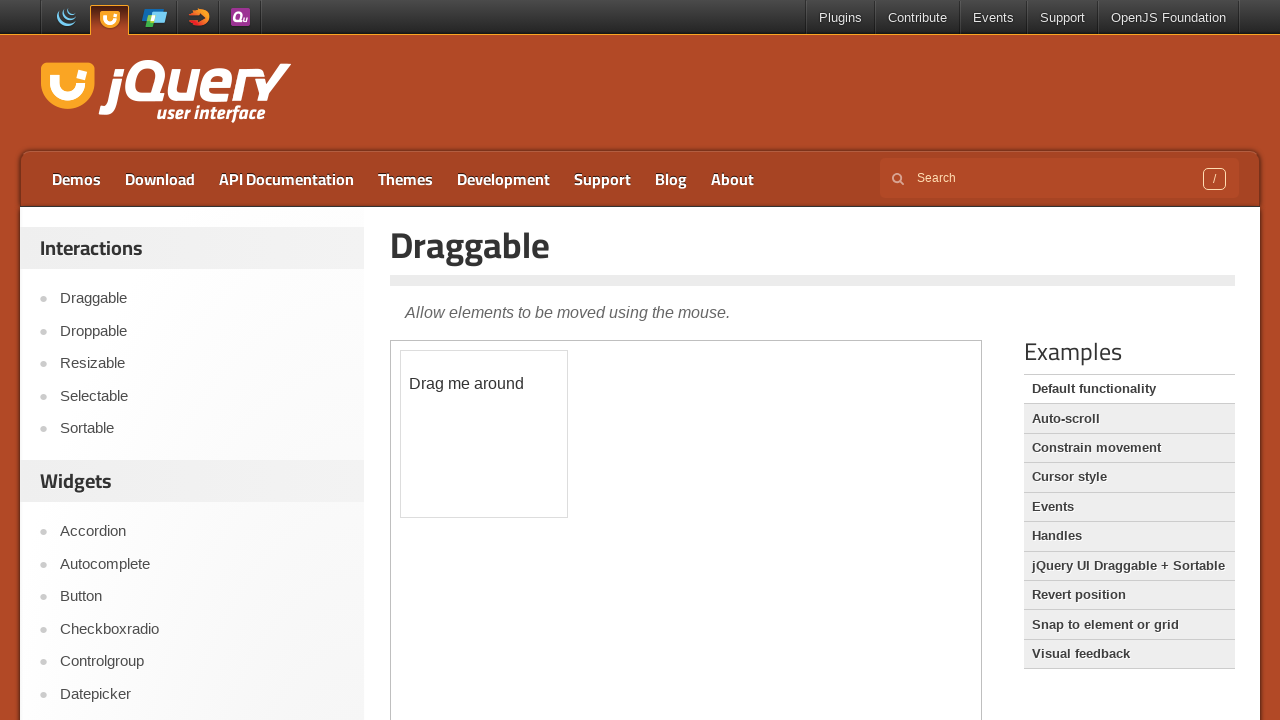

Dragged the element 50px right and 50px down using coordinates at (451, 401)
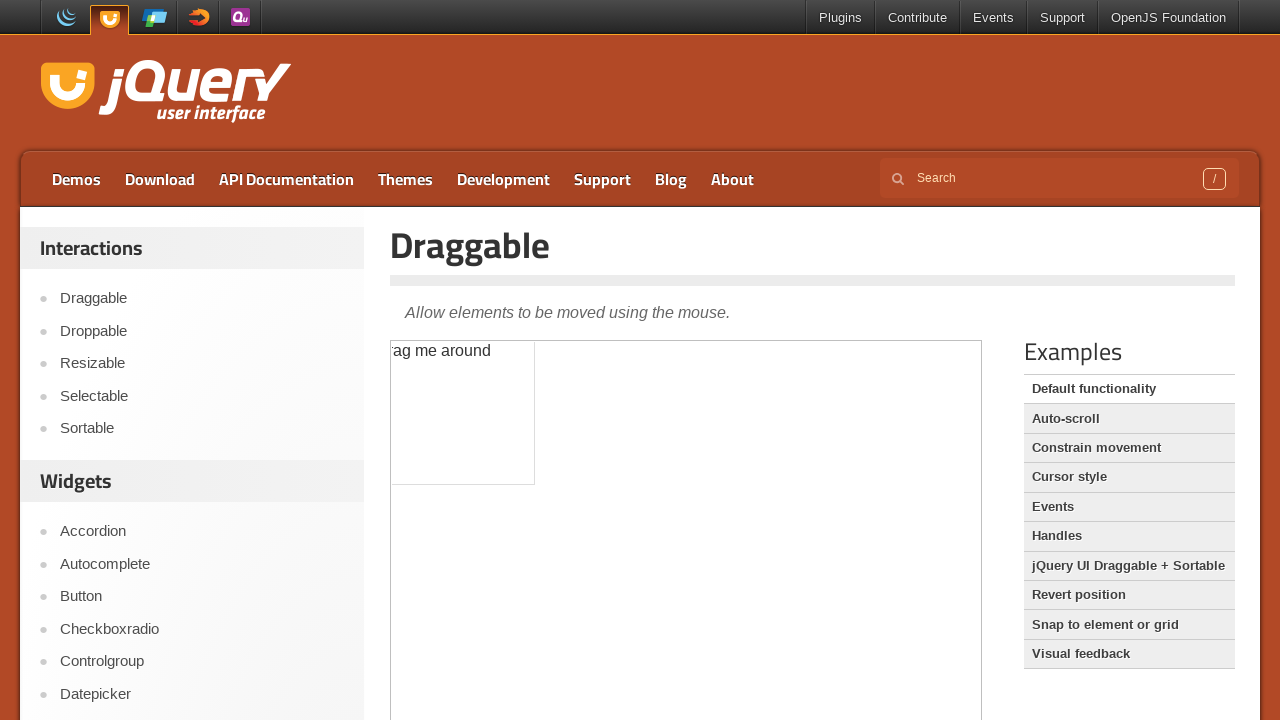

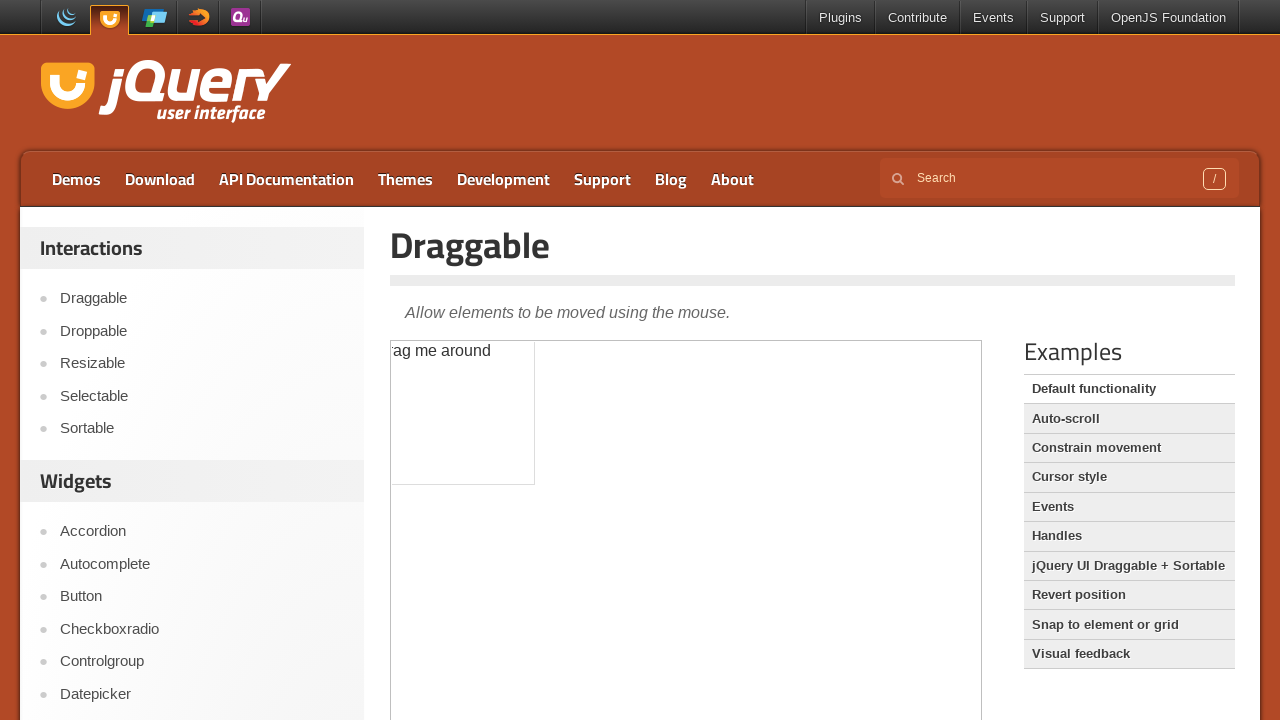